Tests alert popup handling by triggering an alert and accepting it

Starting URL: https://automationtesting.co.uk/popups.html

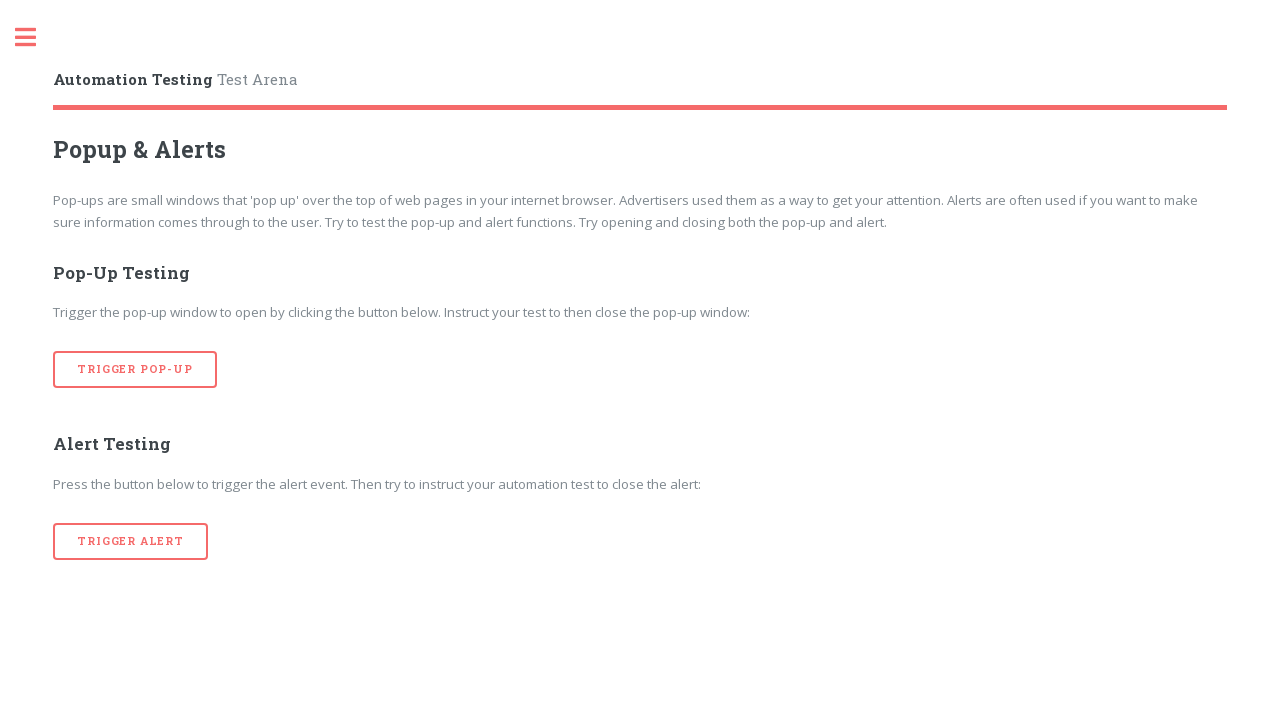

Clicked button to trigger alert popup at (131, 541) on [onclick='alertTrigger()']
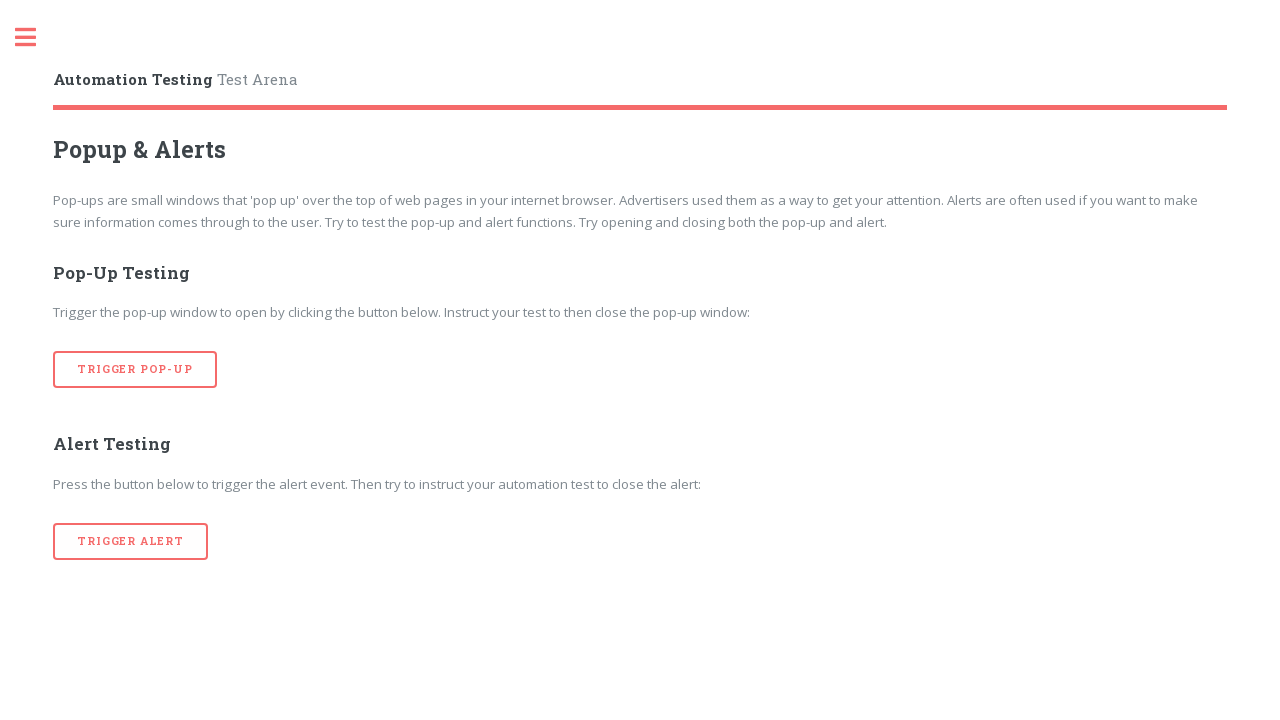

Set up dialog handler to accept alert
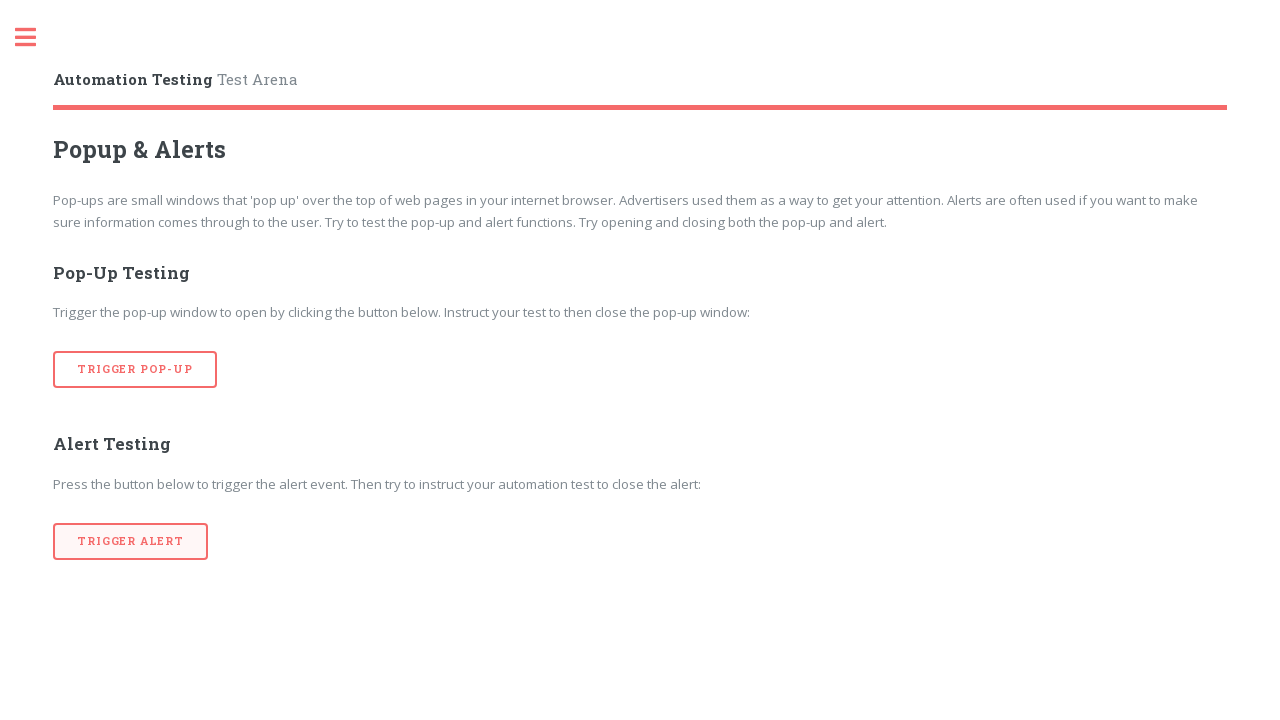

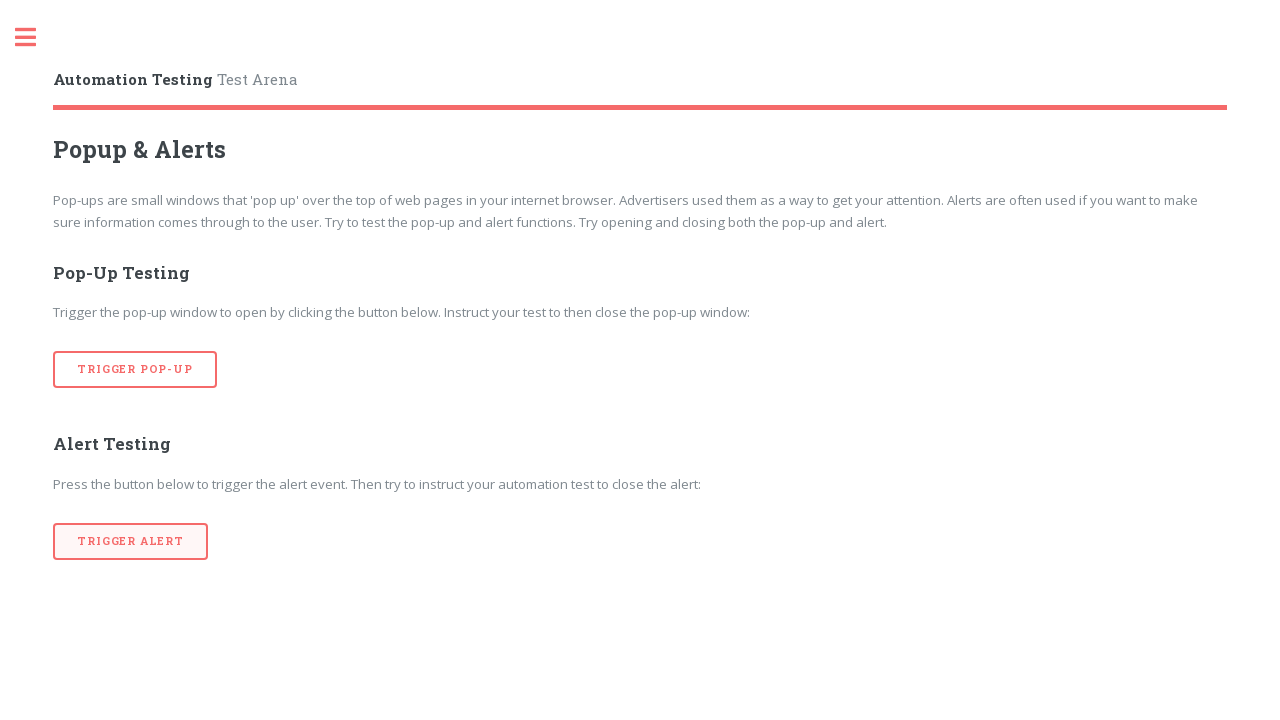